Tests unmarking items as complete by checking and then unchecking a todo item

Starting URL: https://demo.playwright.dev/todomvc

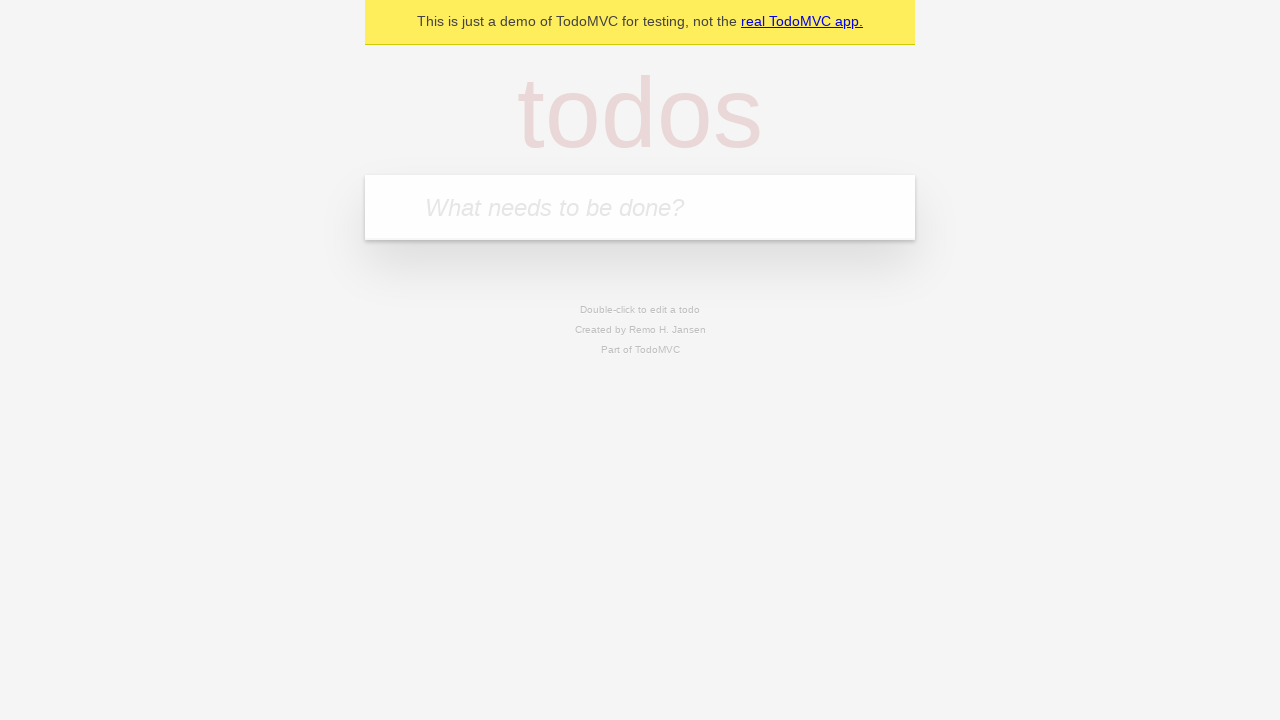

Located the 'What needs to be done?' input field
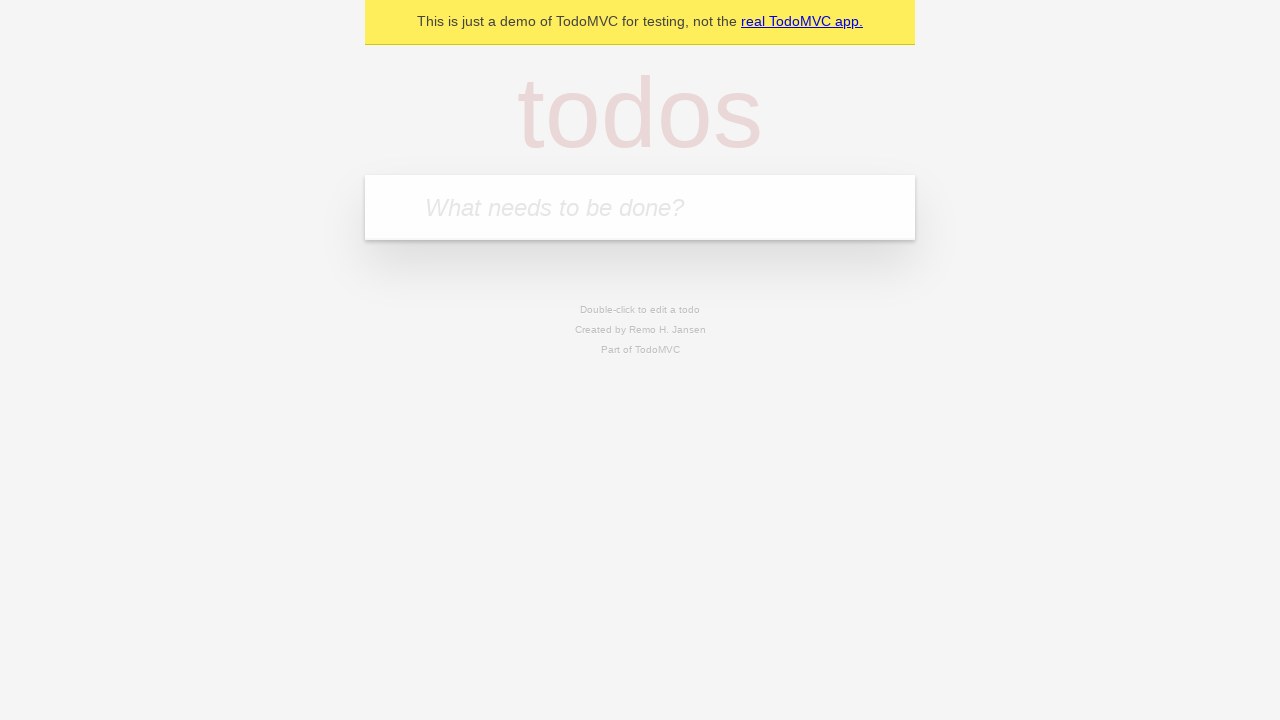

Filled first todo item with 'buy some cheese' on internal:attr=[placeholder="What needs to be done?"i]
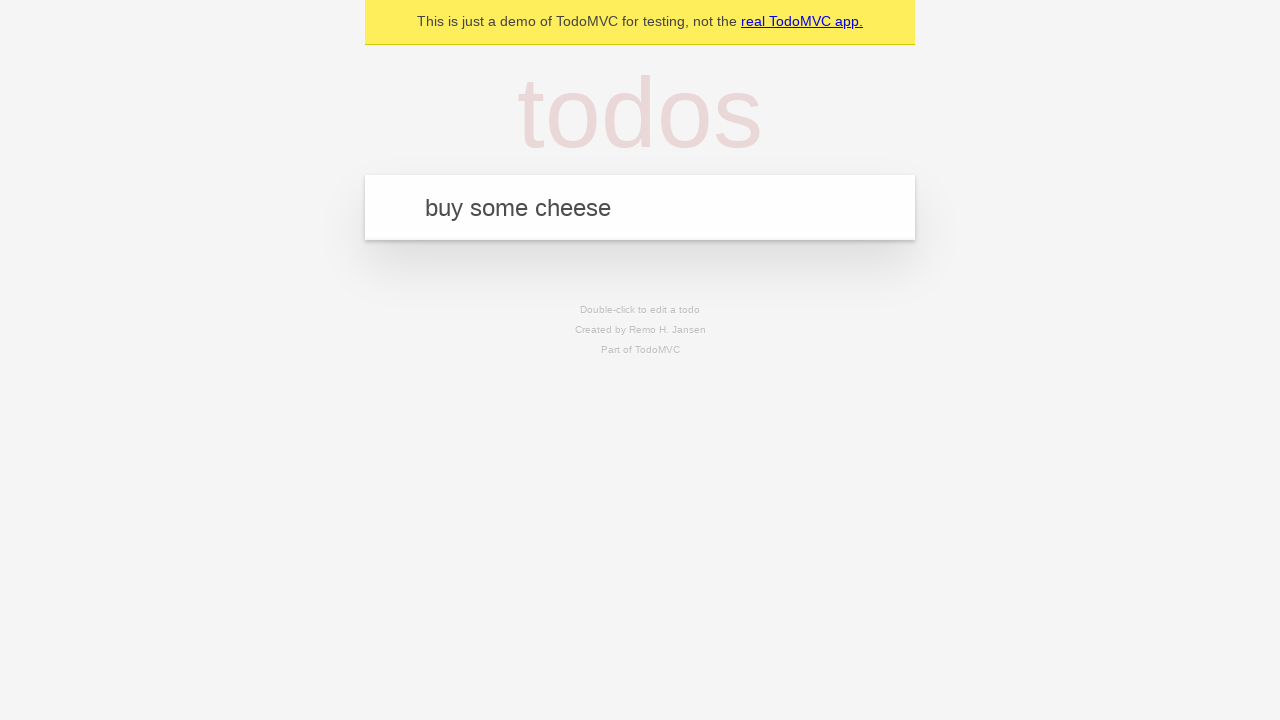

Pressed Enter to create first todo item on internal:attr=[placeholder="What needs to be done?"i]
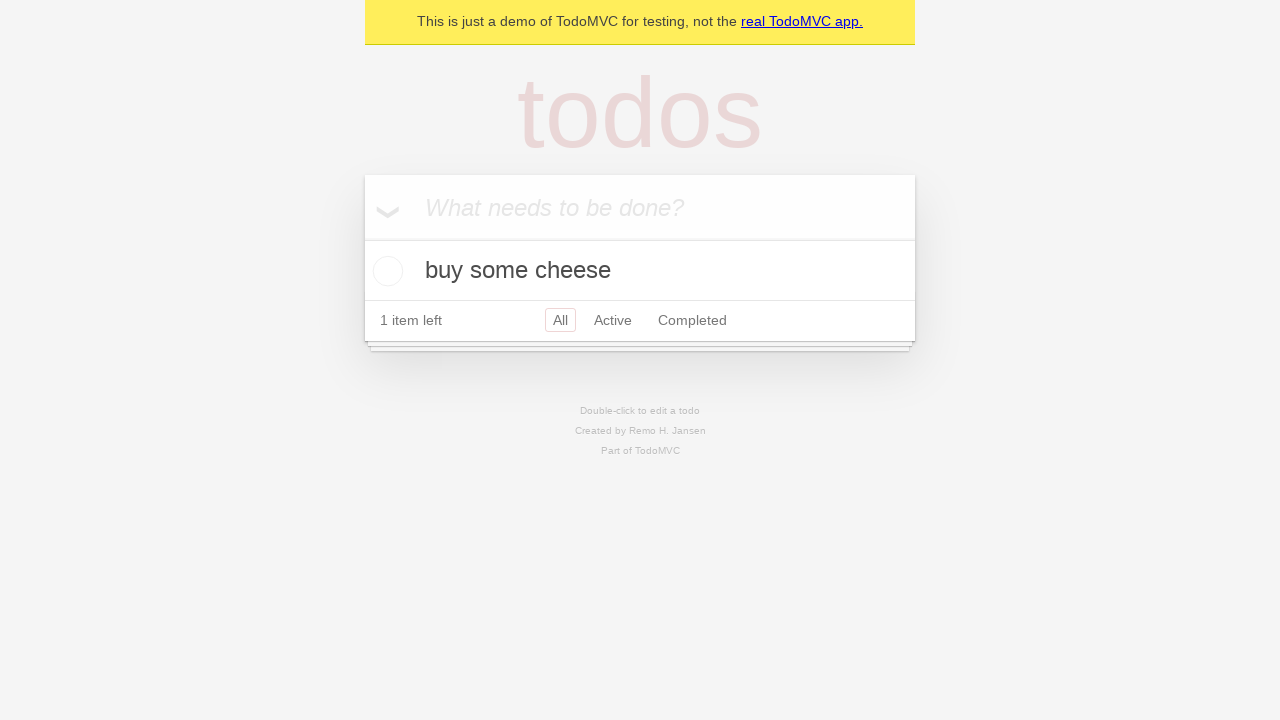

Filled second todo item with 'feed the cat' on internal:attr=[placeholder="What needs to be done?"i]
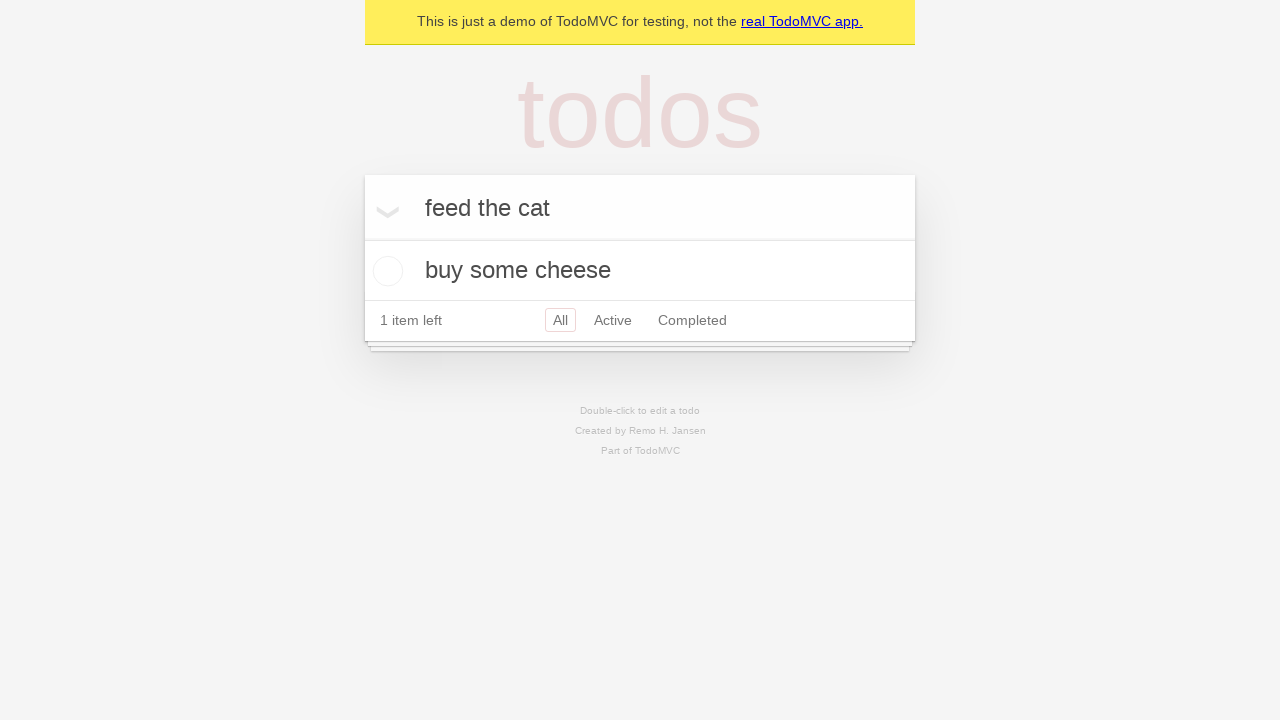

Pressed Enter to create second todo item on internal:attr=[placeholder="What needs to be done?"i]
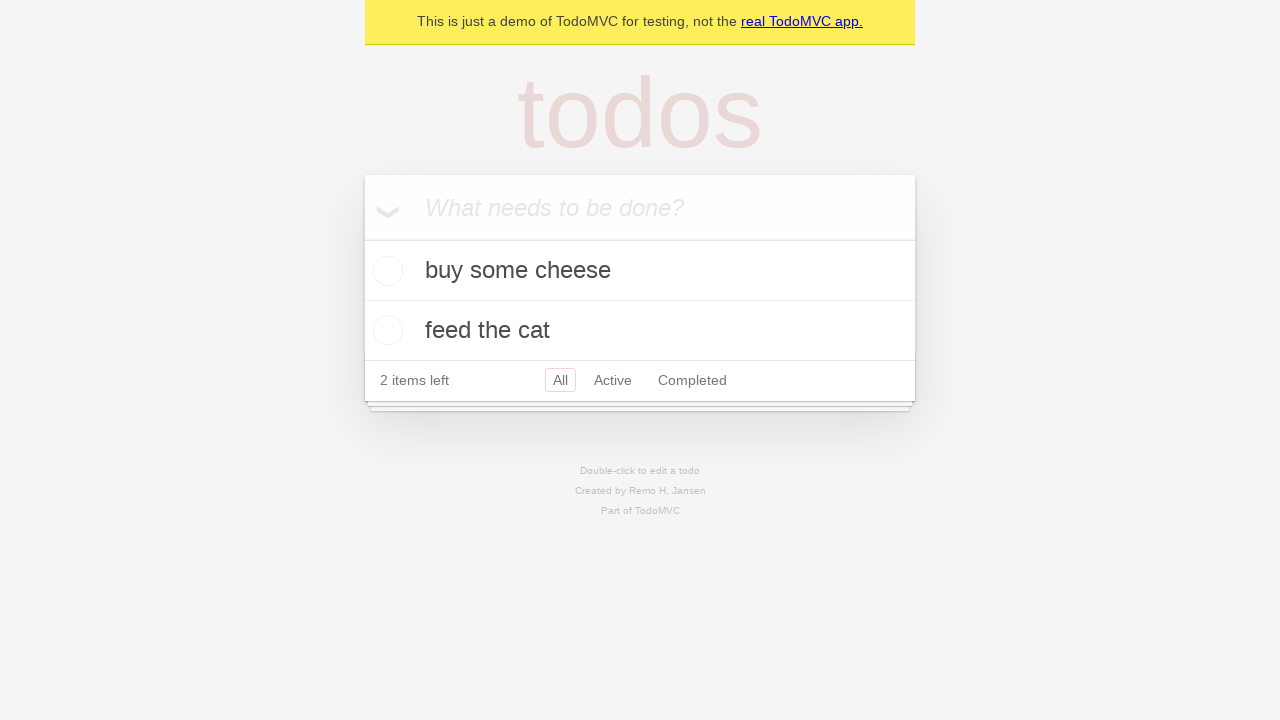

Located the first todo item
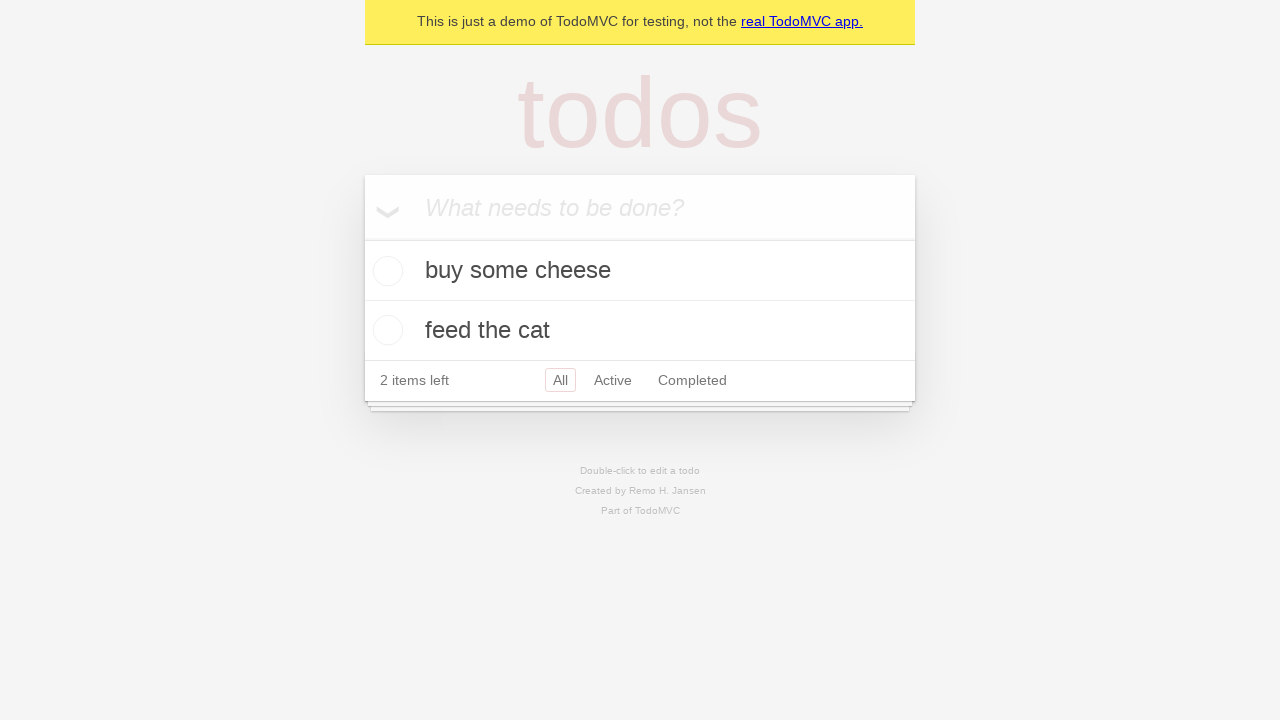

Located the checkbox for the first todo item
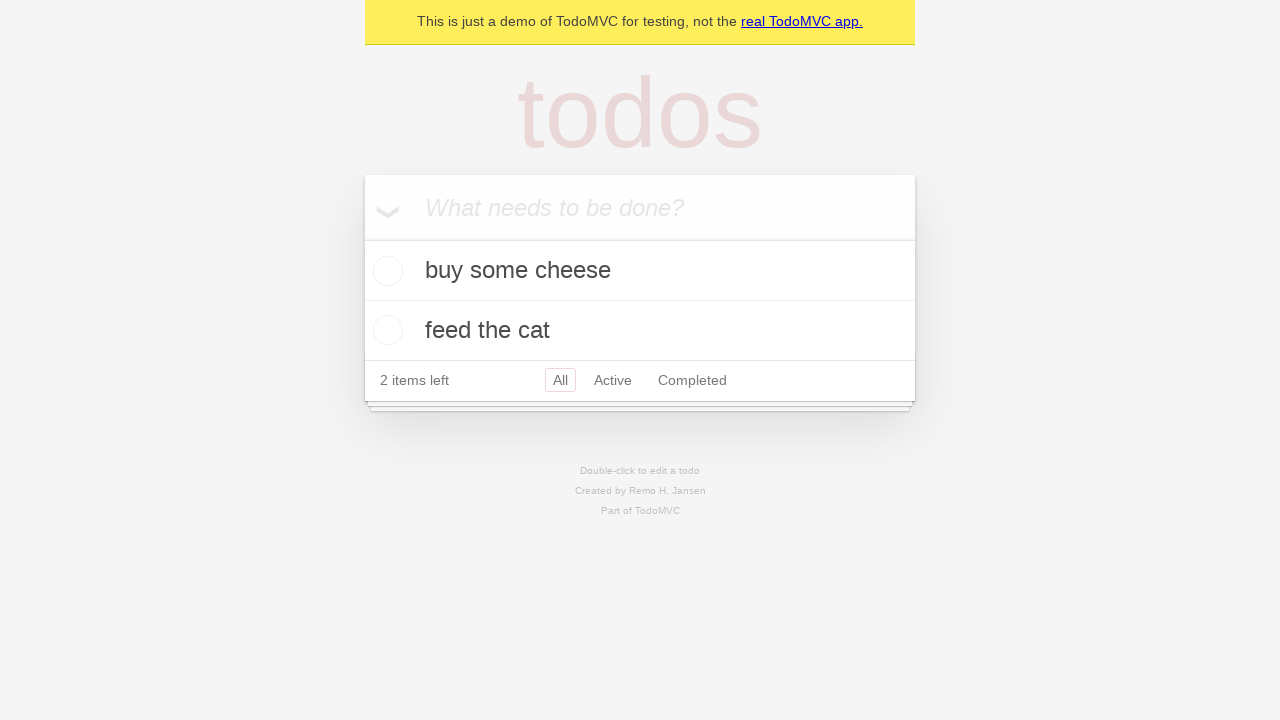

Checked the first todo item to mark it as complete at (385, 271) on internal:testid=[data-testid="todo-item"s] >> nth=0 >> internal:role=checkbox
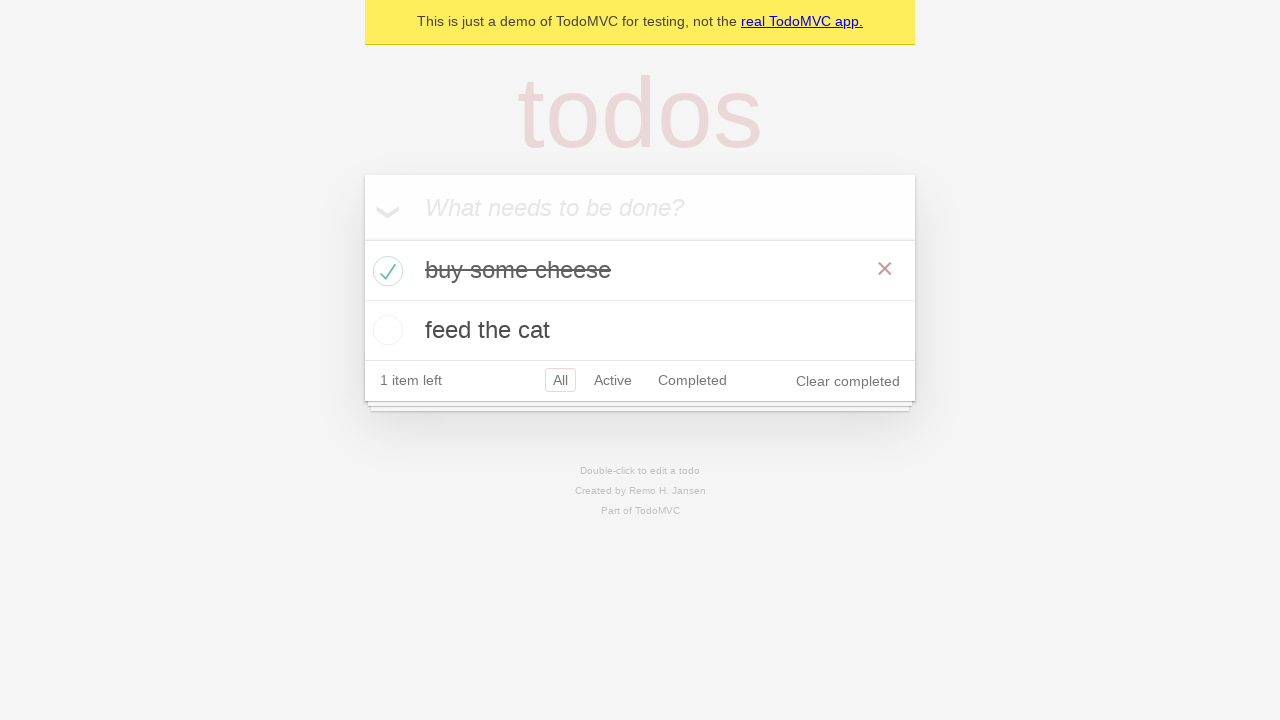

Unchecked the first todo item to unmark it as complete at (385, 271) on internal:testid=[data-testid="todo-item"s] >> nth=0 >> internal:role=checkbox
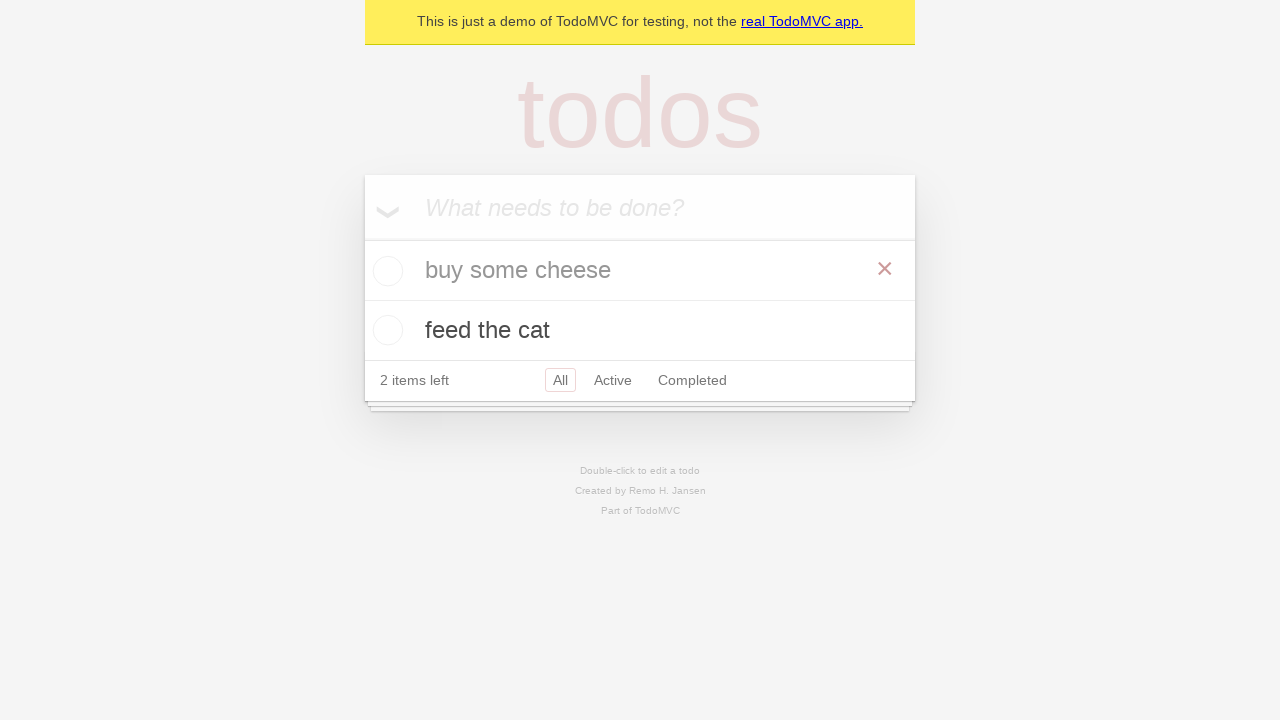

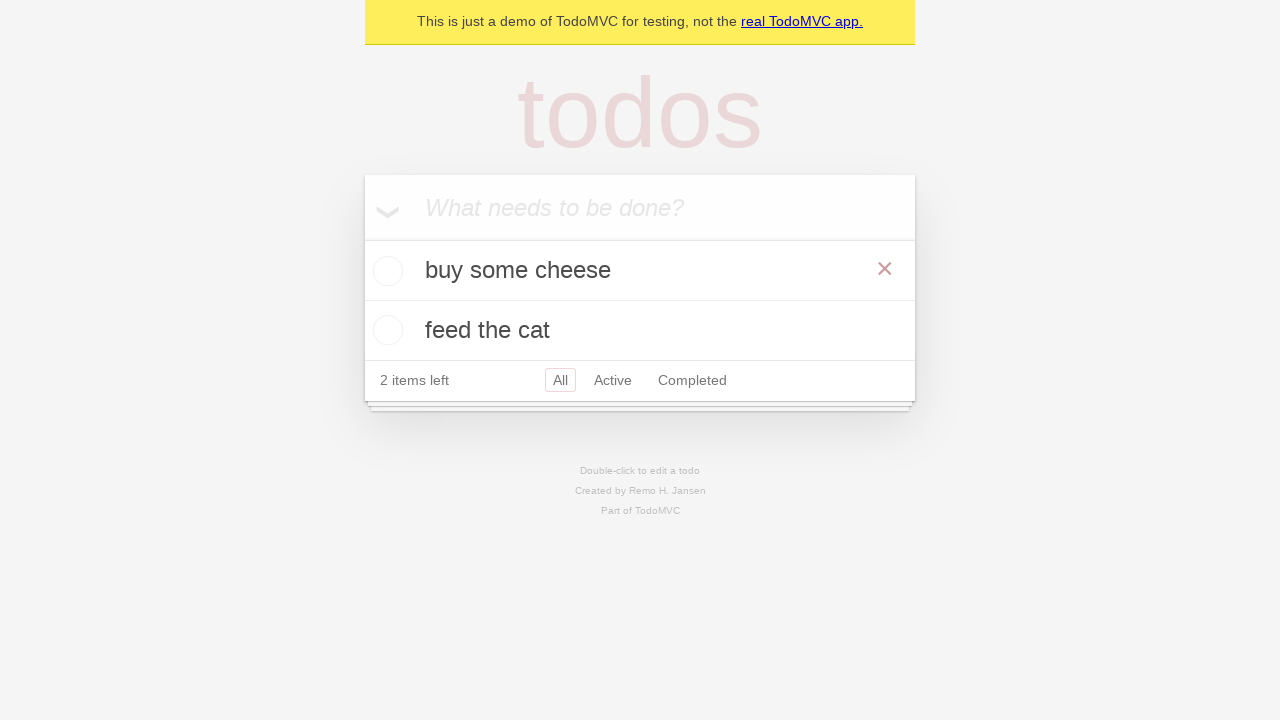